Tests a browser-agnostic approach to handling multiple windows by tracking window handles before and after clicking a link, then identifying and switching to the newly opened window.

Starting URL: http://the-internet.herokuapp.com/windows

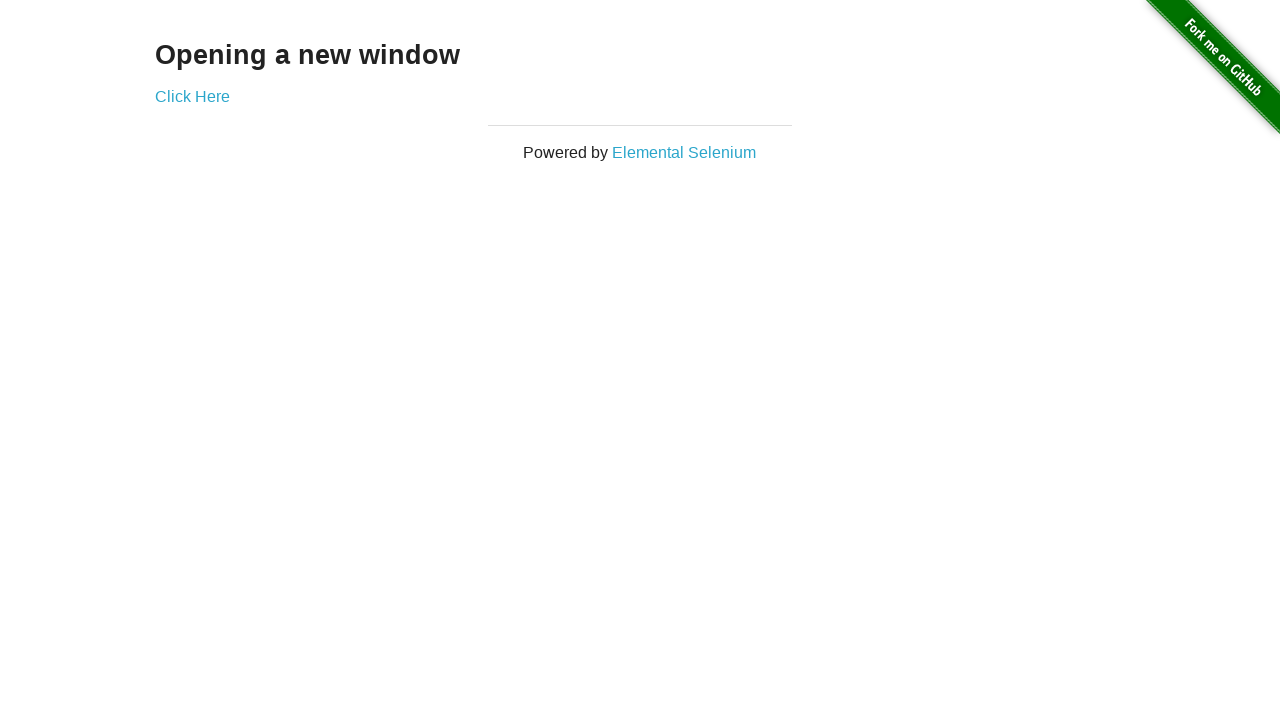

Clicked link to open new window at (192, 96) on .example a
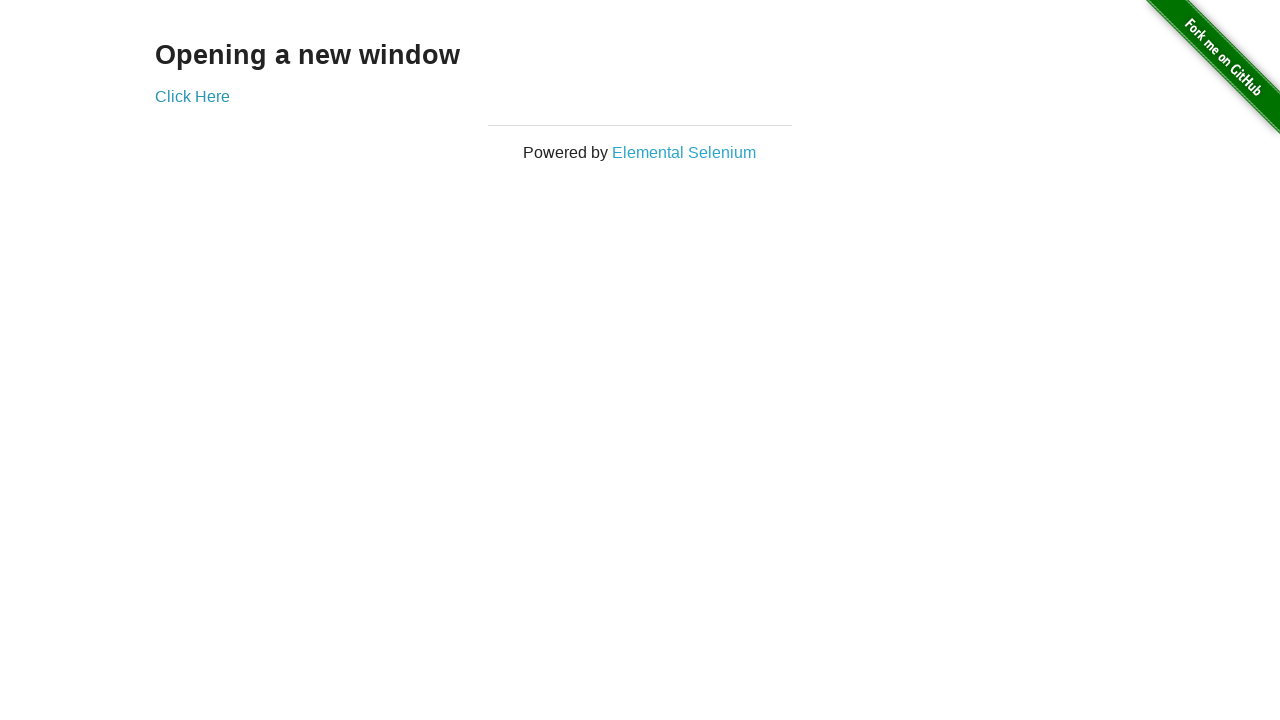

Captured new page object from context
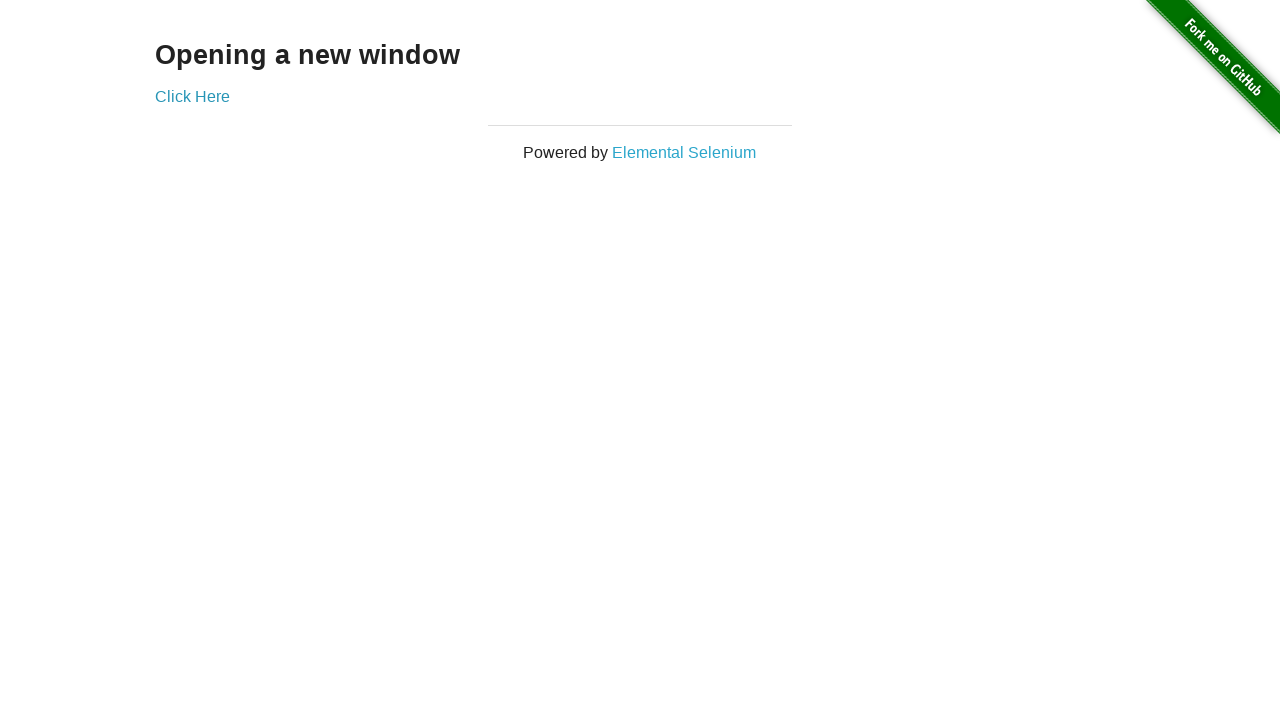

New page finished loading
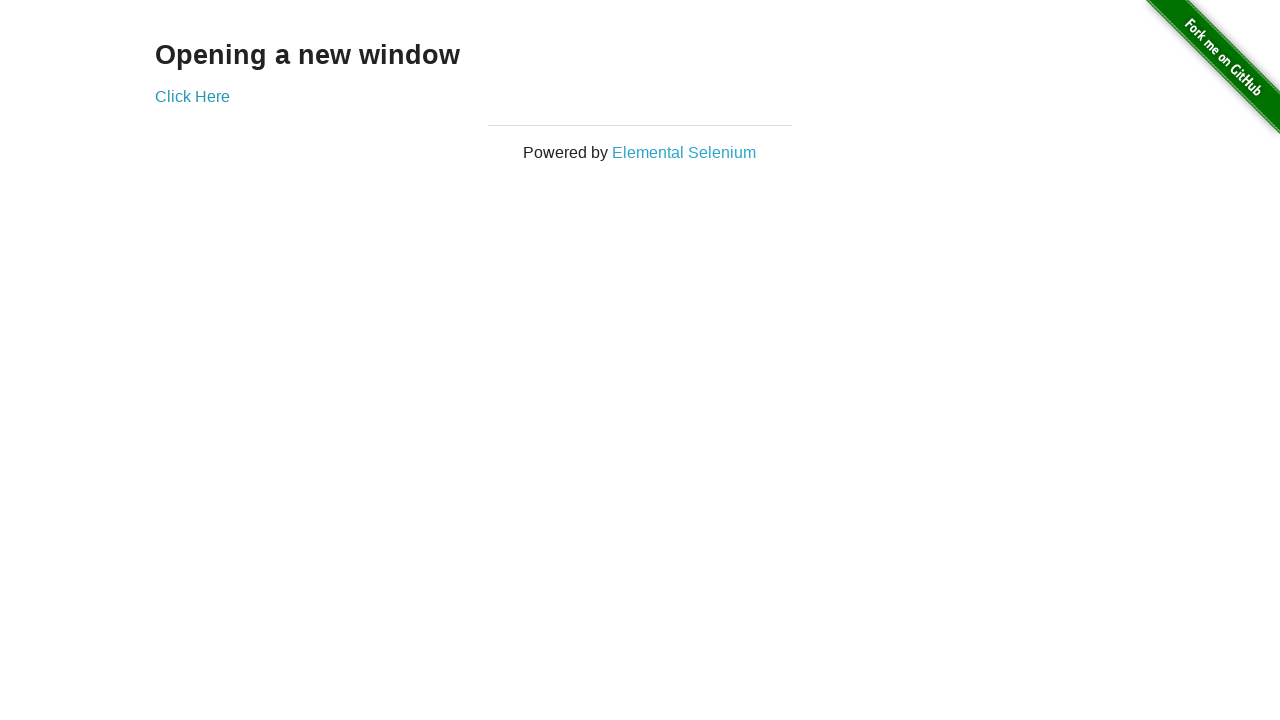

Brought original page to front
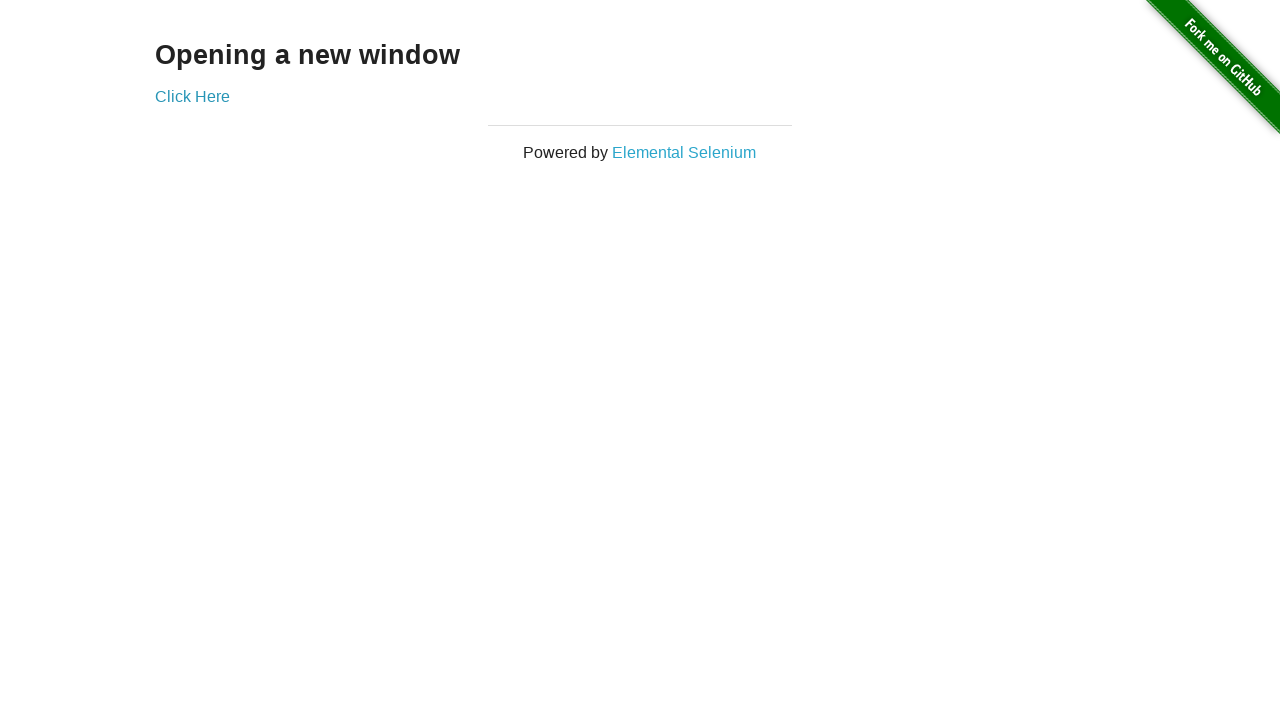

Verified original page title is not 'New Window'
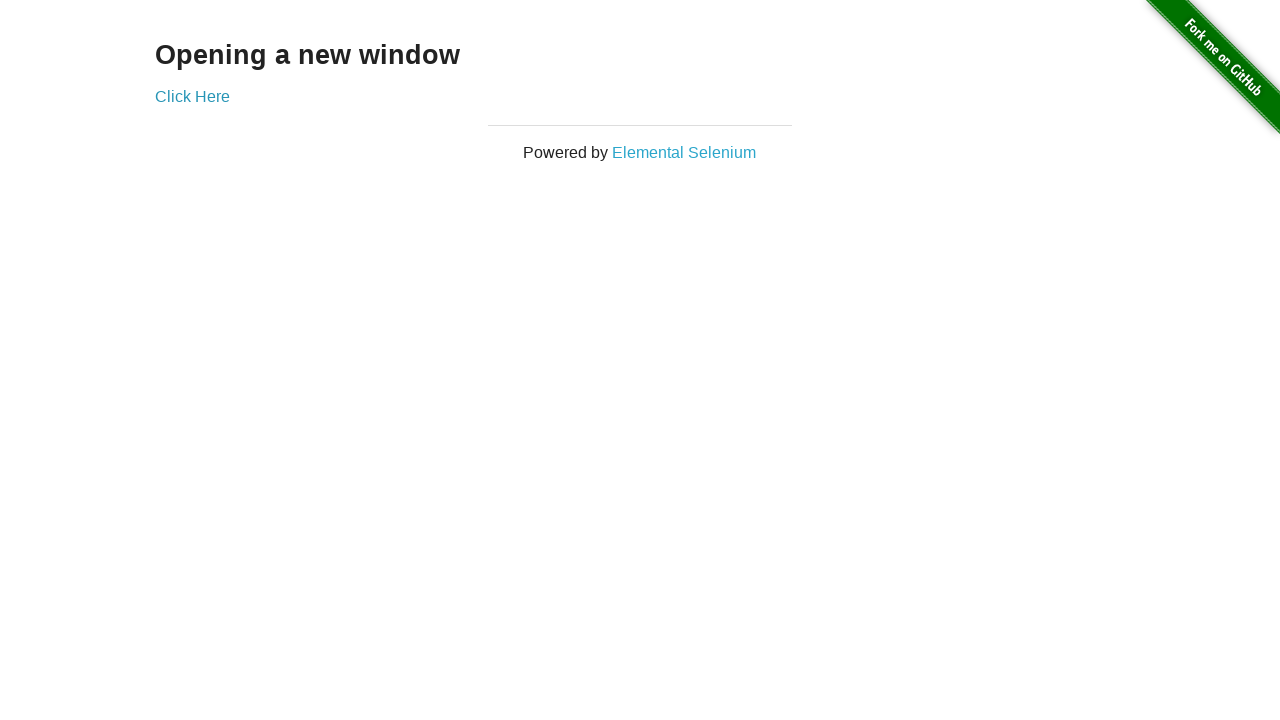

Brought new page to front
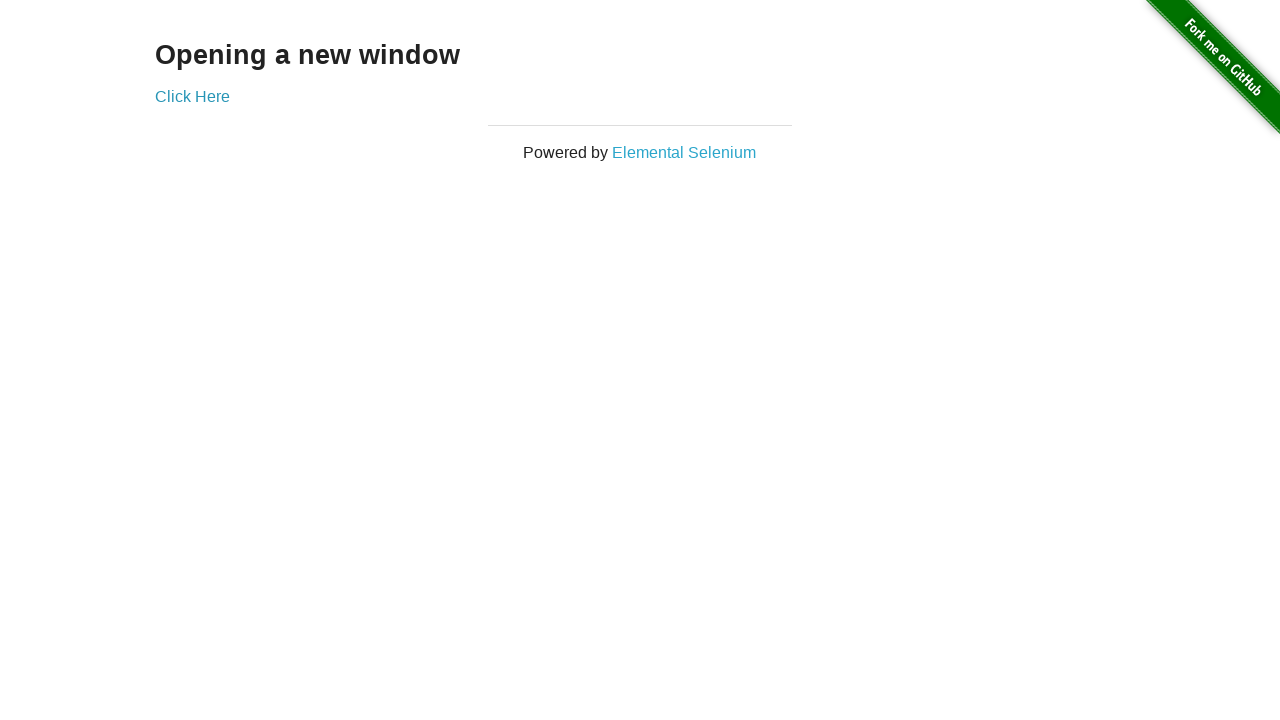

Verified new page title is 'New Window'
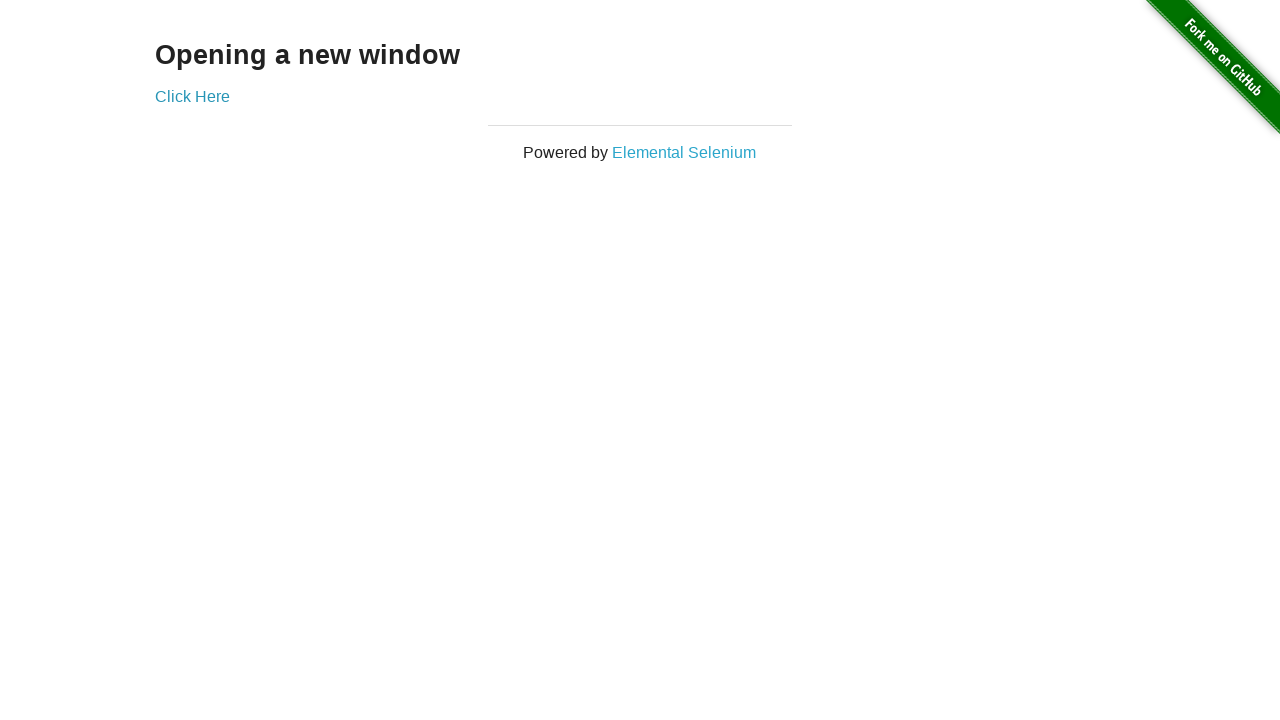

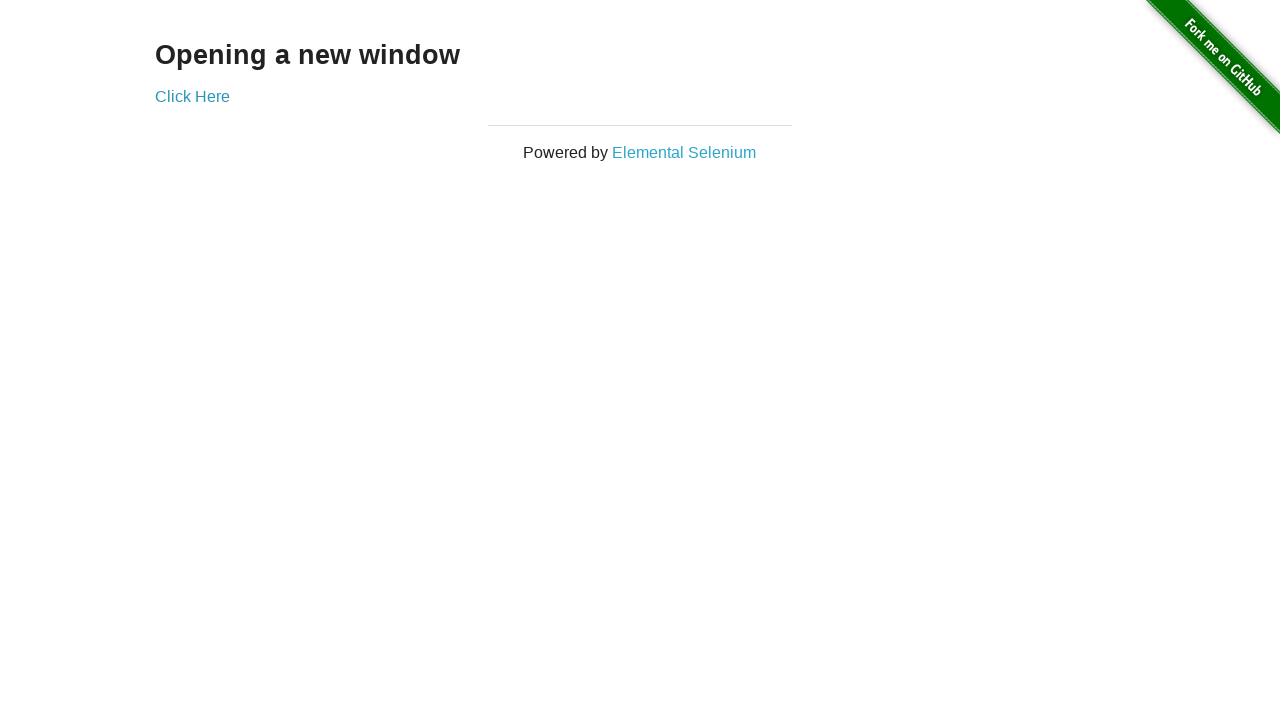